Navigates to the Heroku test application homepage and scrolls to the bottom of the page

Starting URL: https://the-internet.herokuapp.com/

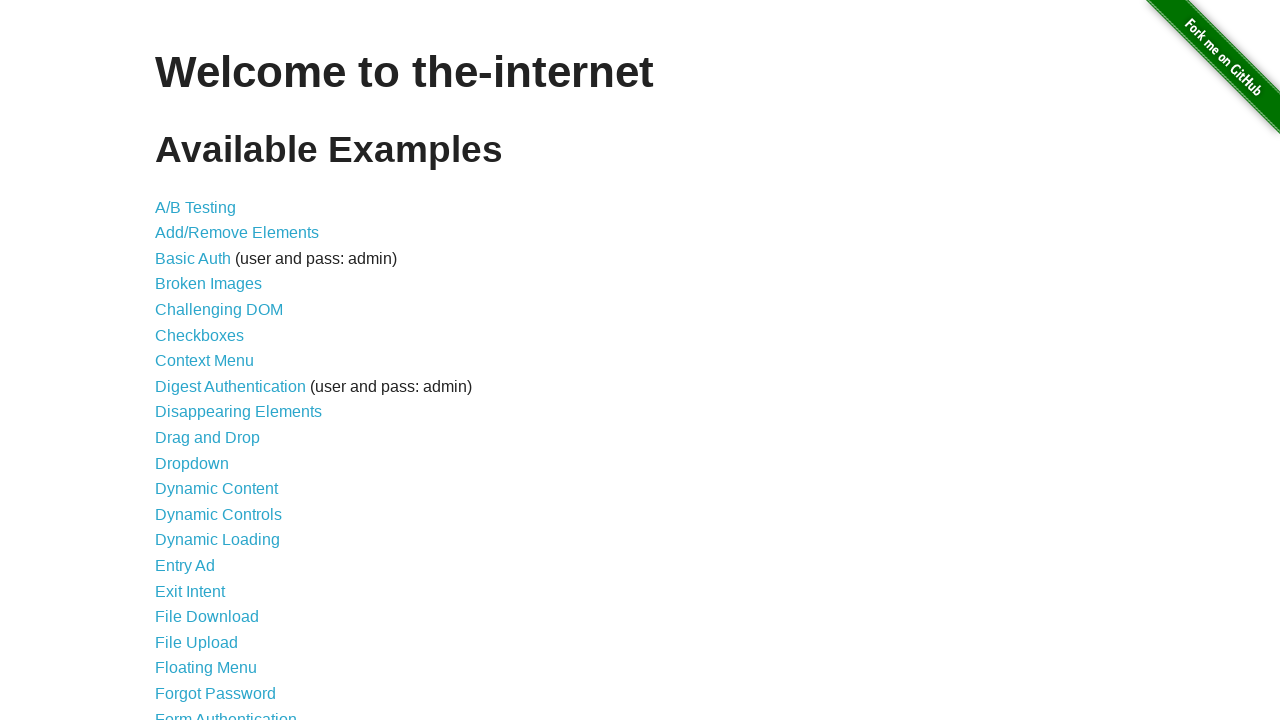

Navigated to Heroku test application homepage
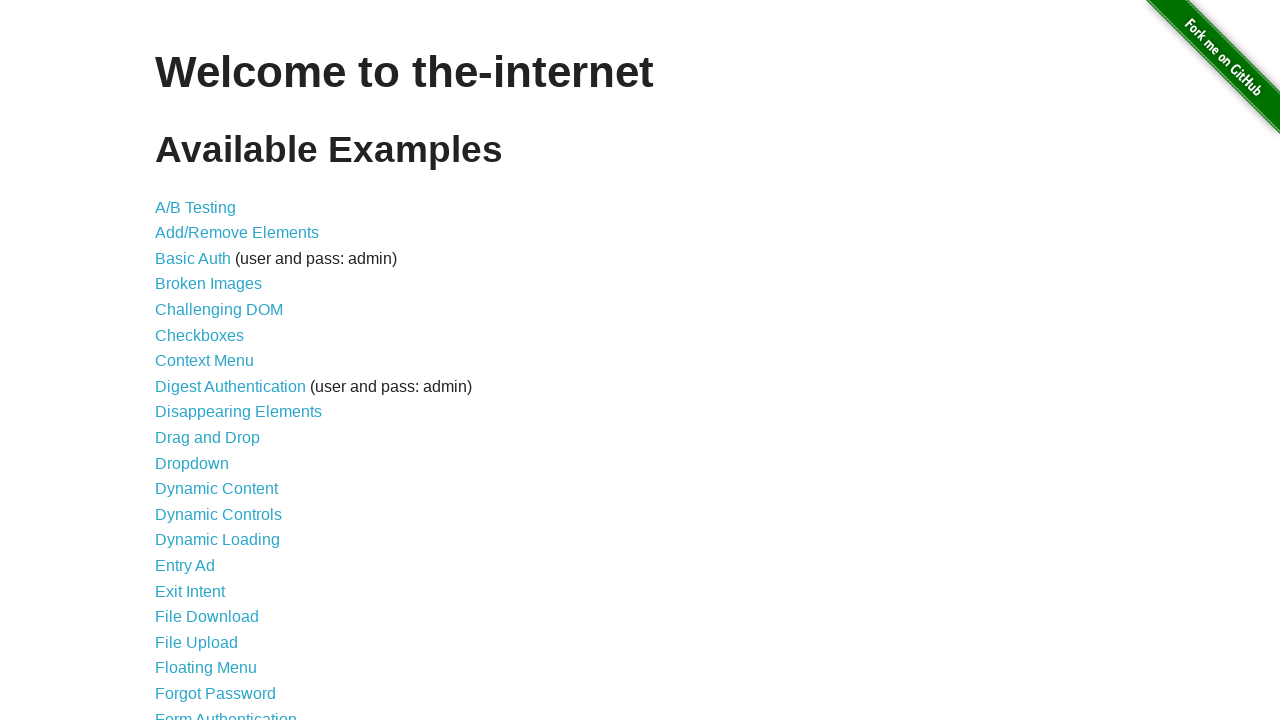

Scrolled to the bottom of the page
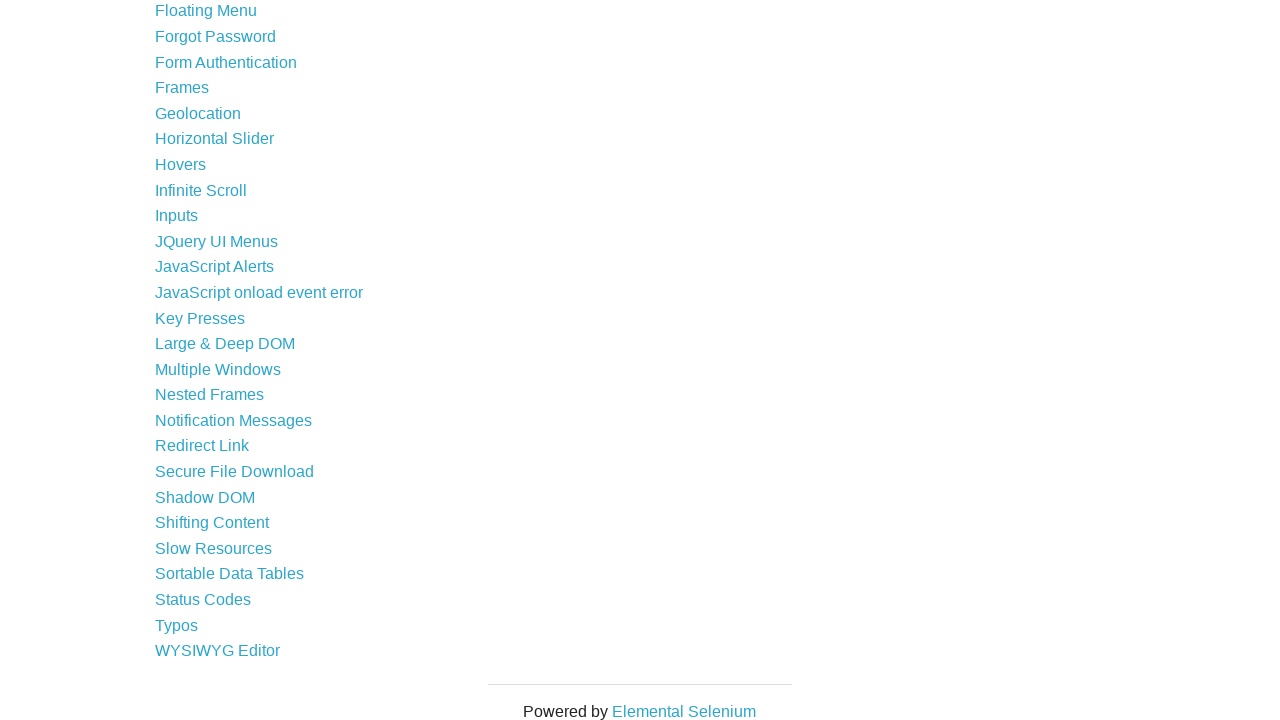

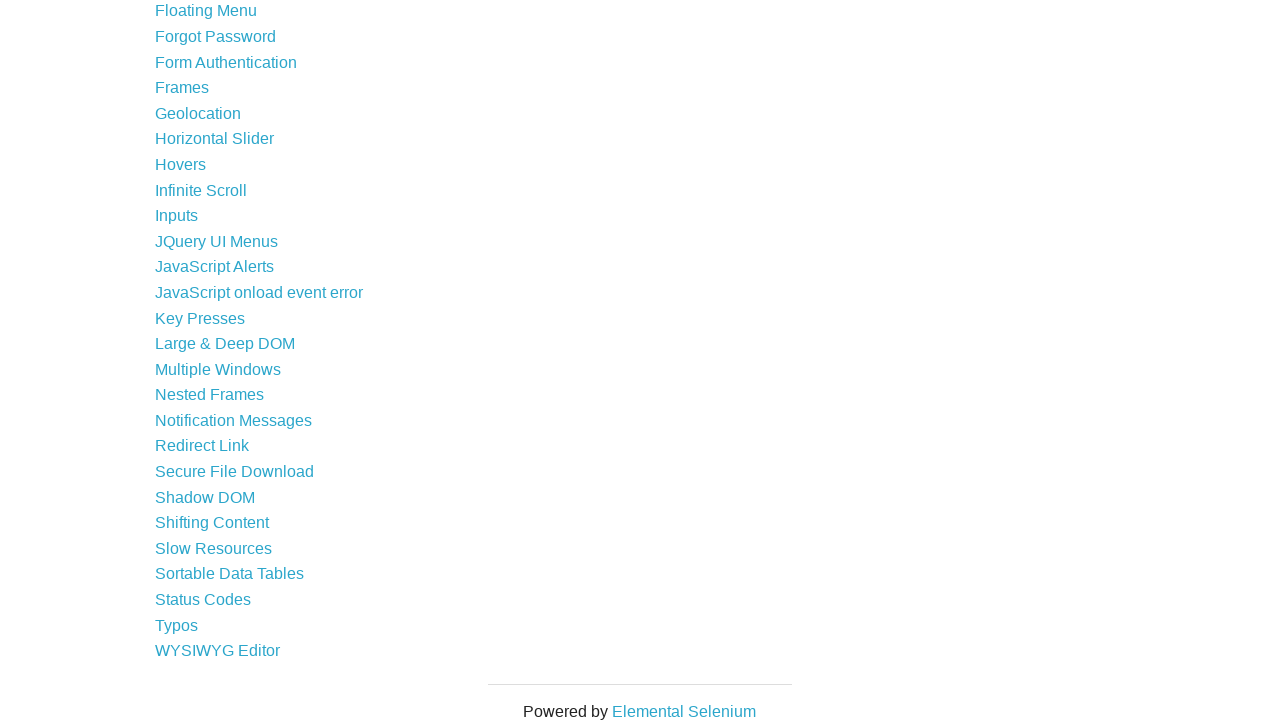